Tests browser back button navigation between filter views

Starting URL: https://demo.playwright.dev/todomvc

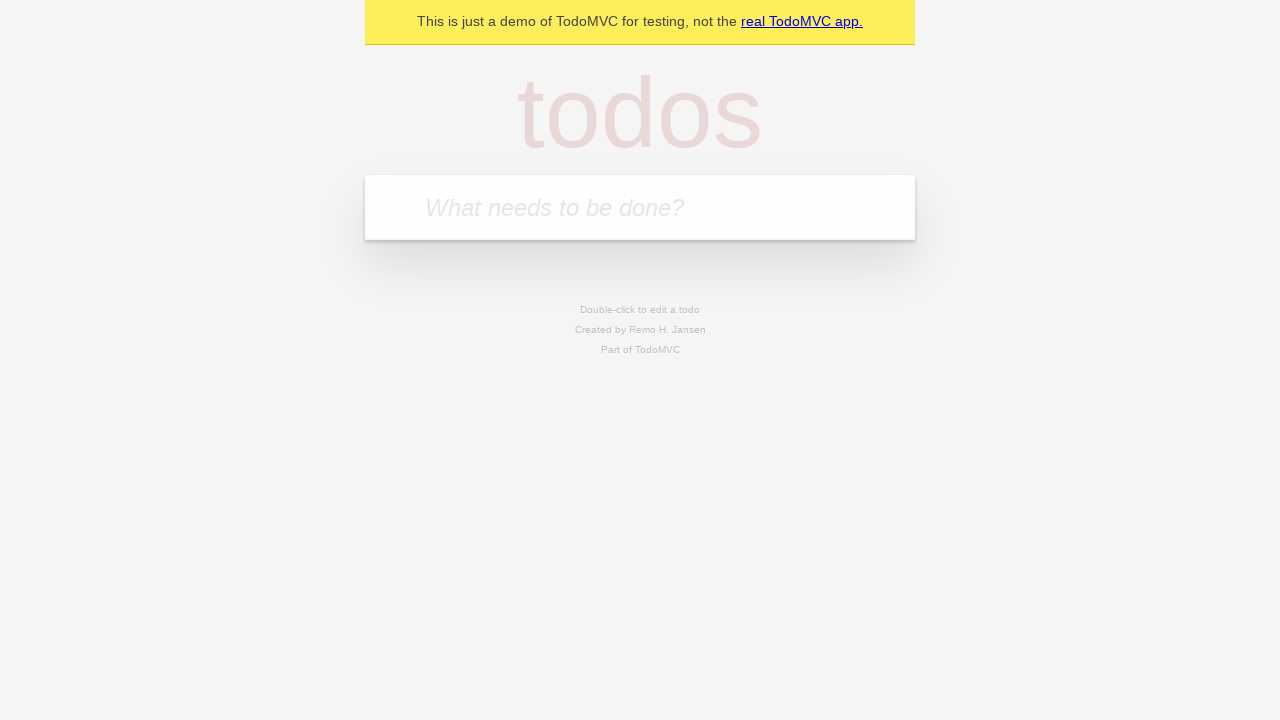

Filled todo input with 'buy some cheese' on internal:attr=[placeholder="What needs to be done?"i]
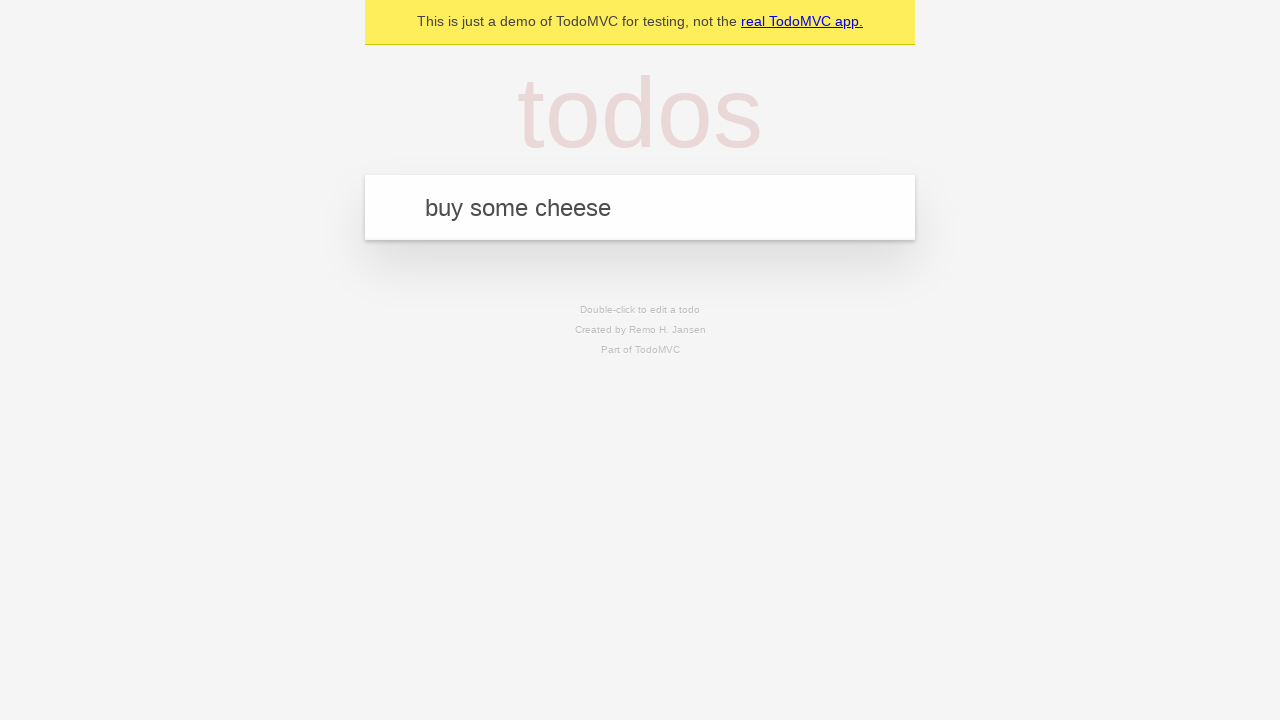

Pressed Enter to add first todo on internal:attr=[placeholder="What needs to be done?"i]
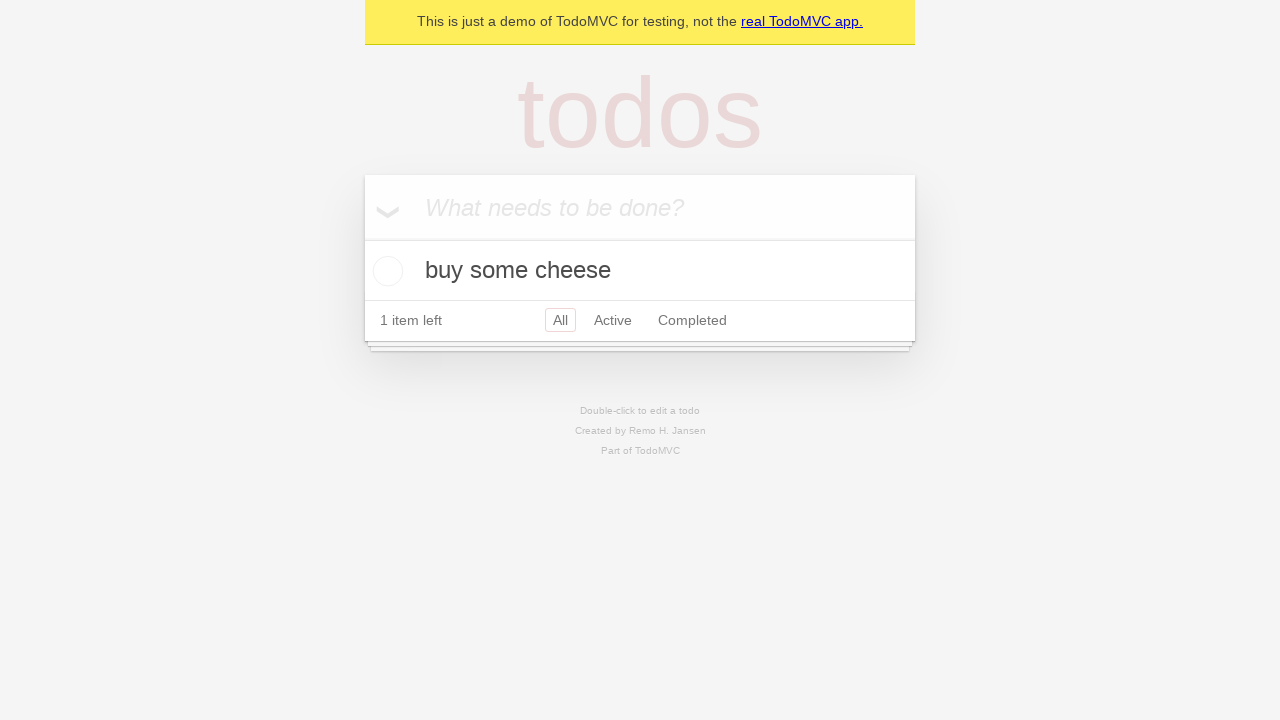

Filled todo input with 'feed the cat' on internal:attr=[placeholder="What needs to be done?"i]
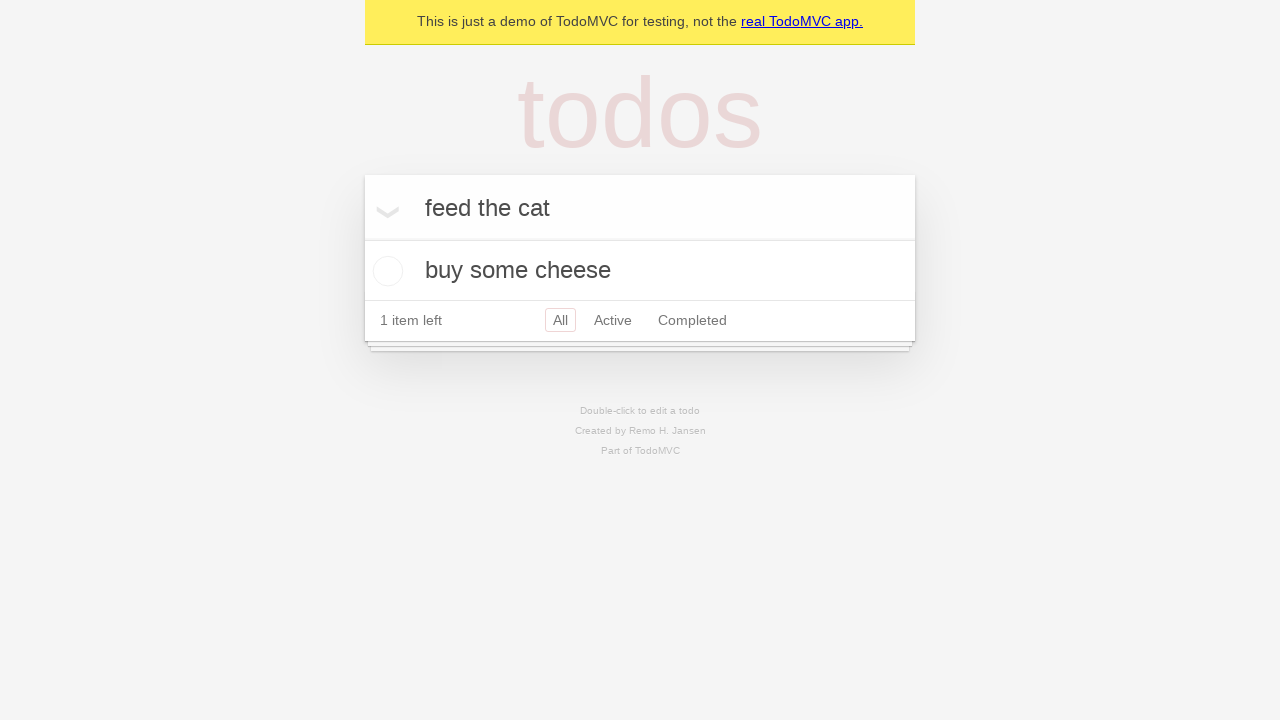

Pressed Enter to add second todo on internal:attr=[placeholder="What needs to be done?"i]
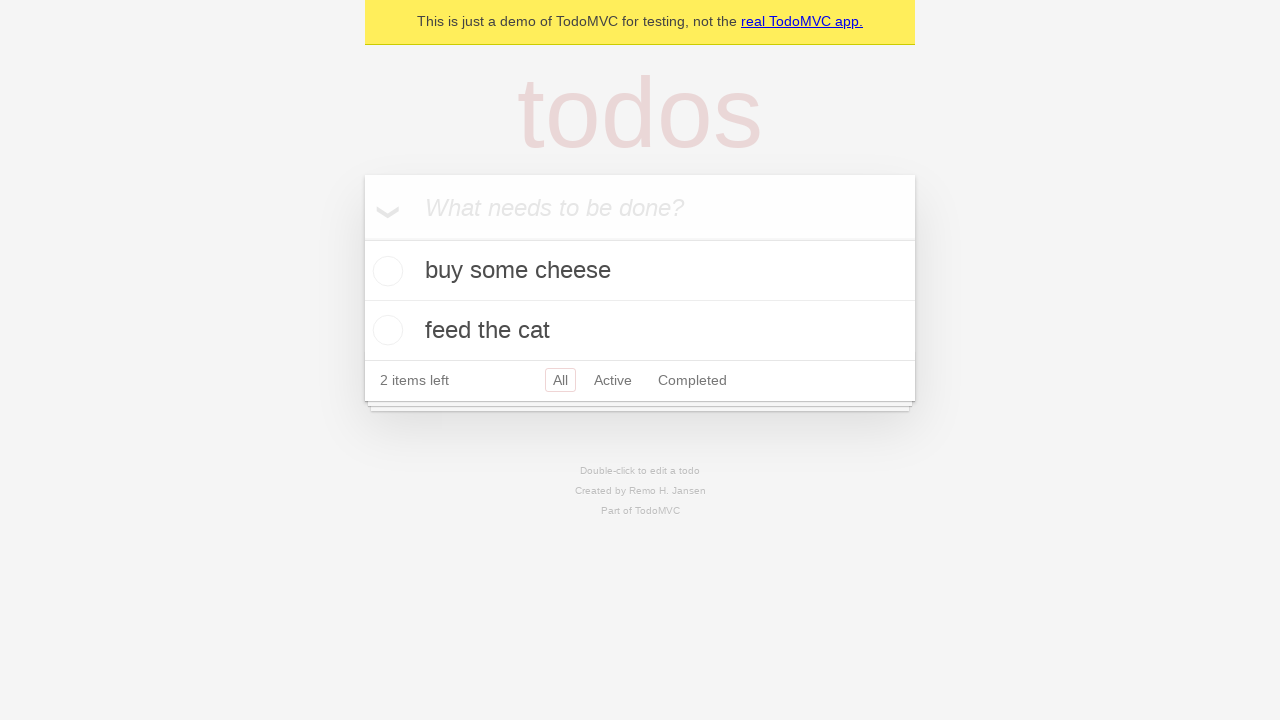

Filled todo input with 'book a doctors appointment' on internal:attr=[placeholder="What needs to be done?"i]
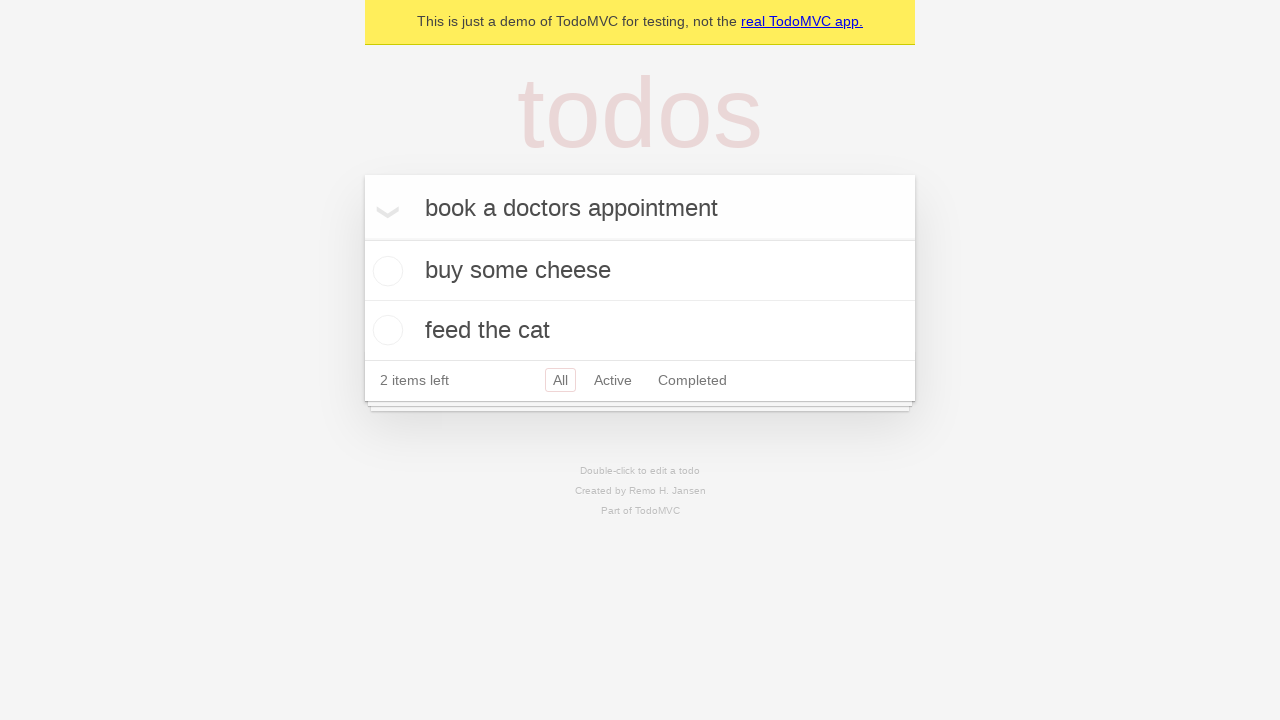

Pressed Enter to add third todo on internal:attr=[placeholder="What needs to be done?"i]
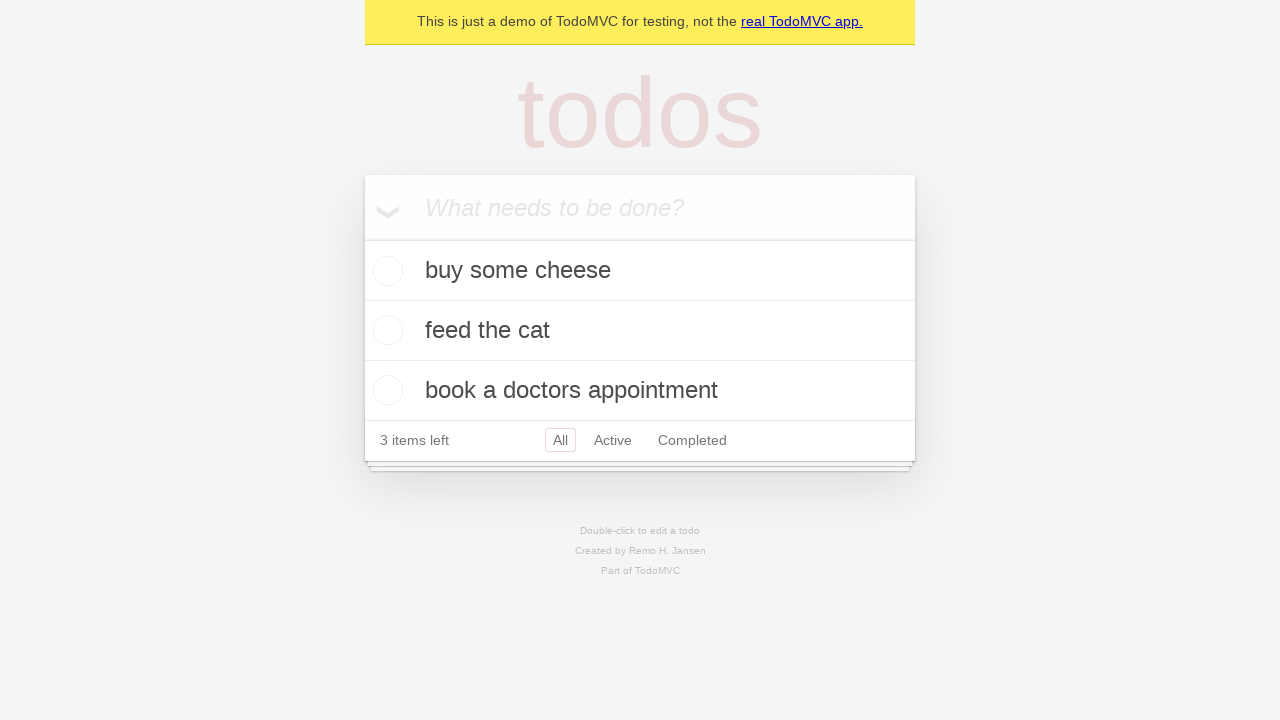

Checked the second todo item at (385, 330) on internal:testid=[data-testid="todo-item"s] >> nth=1 >> internal:role=checkbox
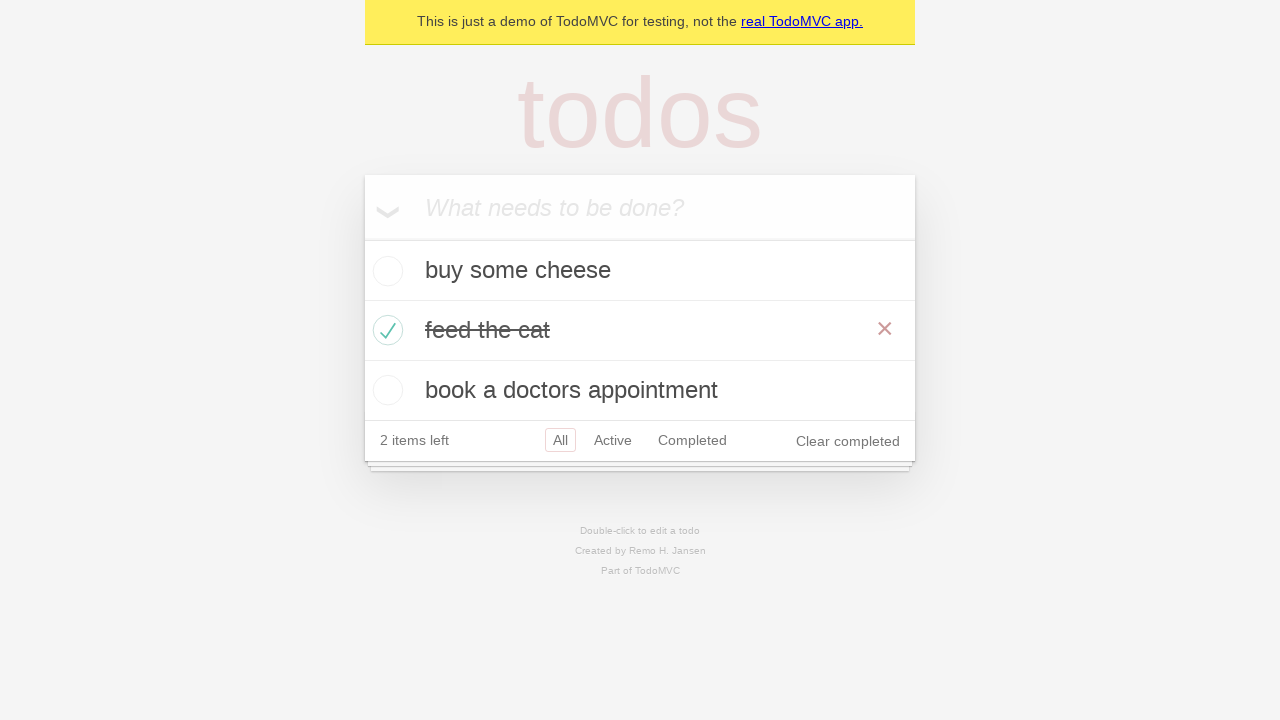

Clicked 'All' filter link at (560, 440) on internal:role=link[name="All"i]
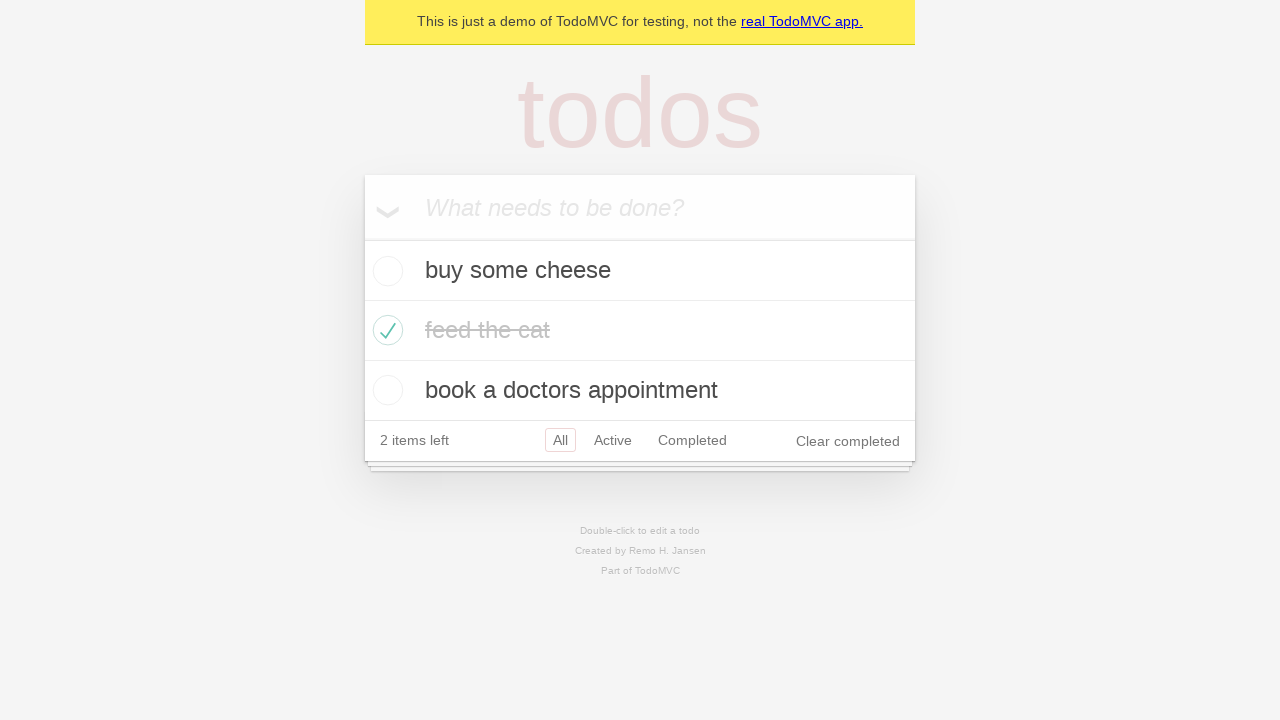

Clicked 'Active' filter link at (613, 440) on internal:role=link[name="Active"i]
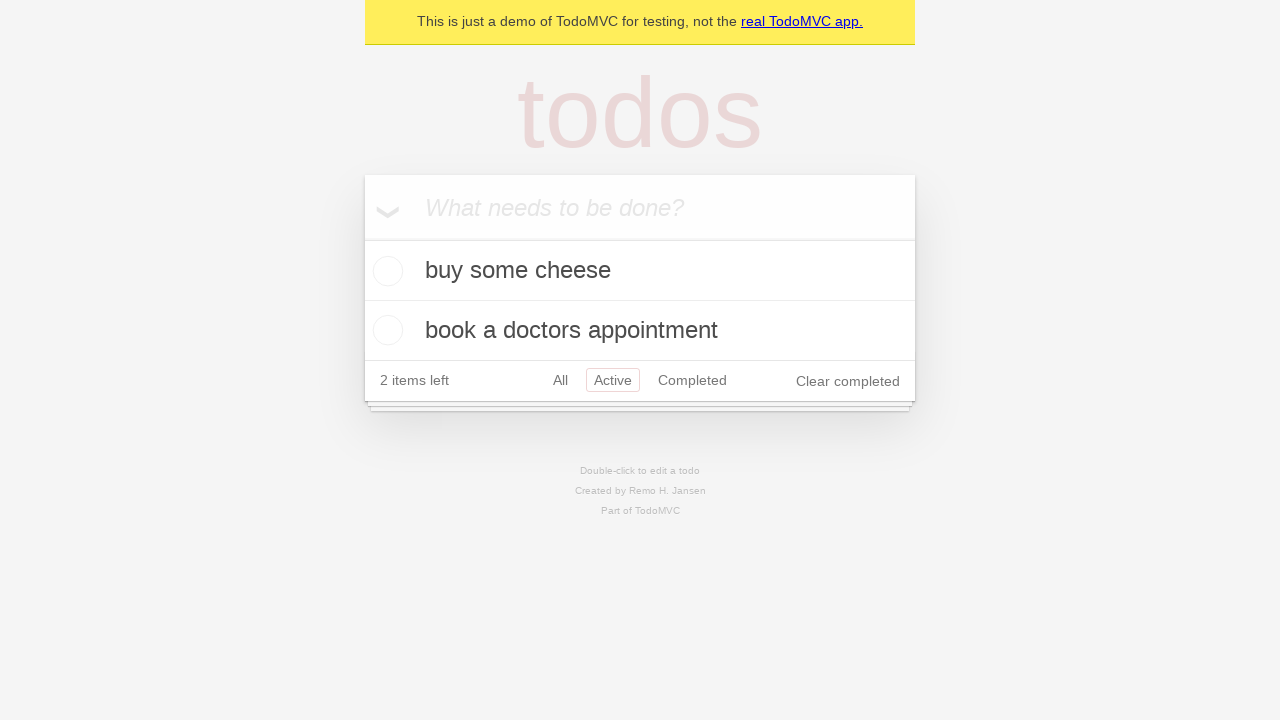

Clicked 'Completed' filter link at (692, 380) on internal:role=link[name="Completed"i]
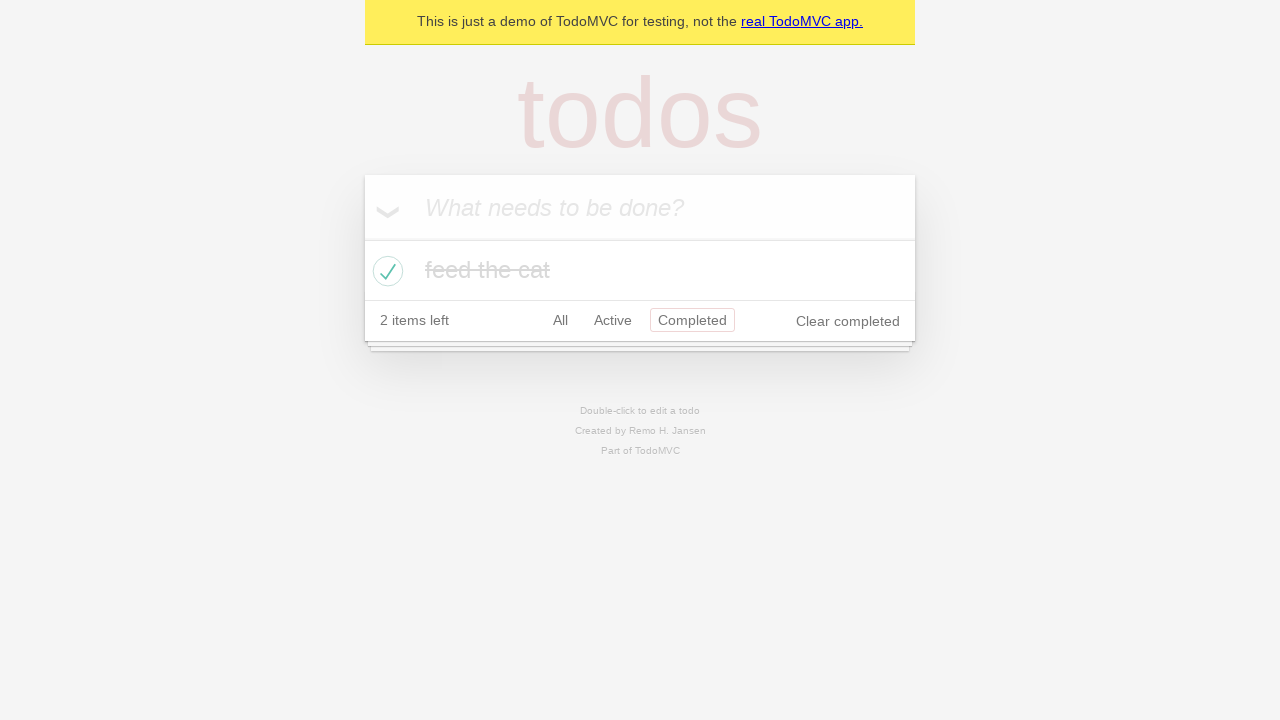

Navigated back to 'Active' filter view
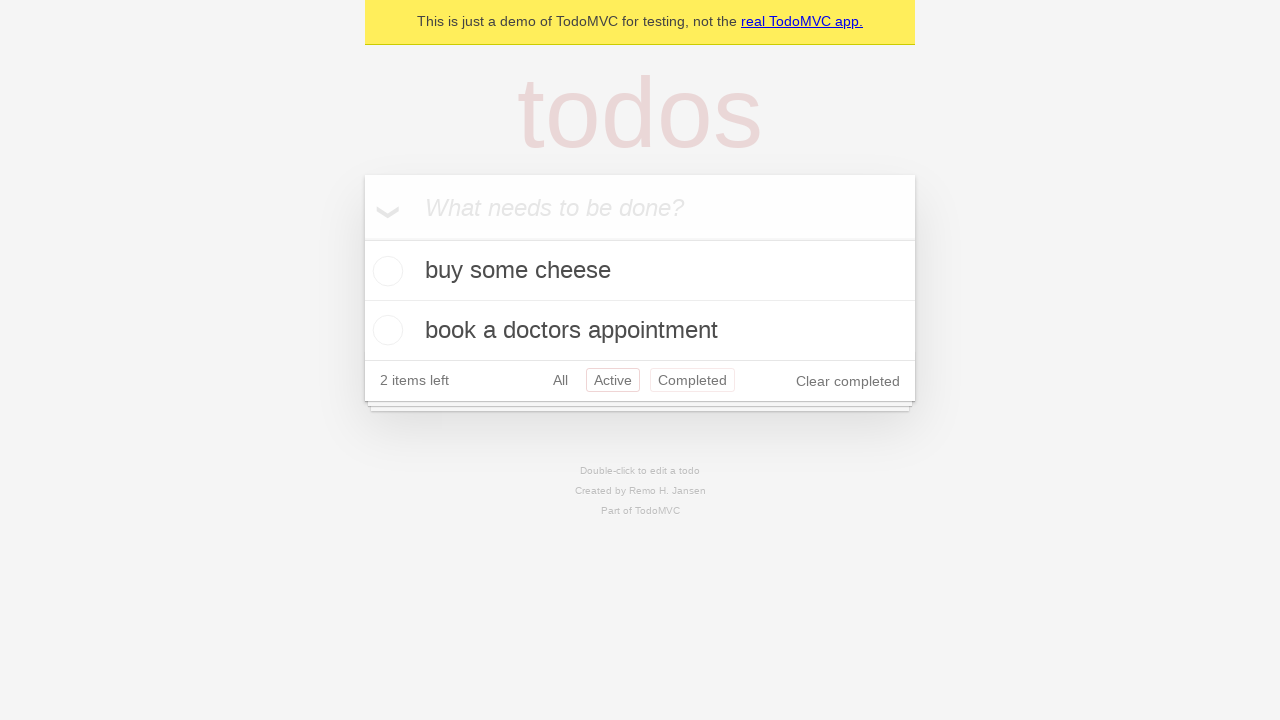

Navigated back to 'All' filter view
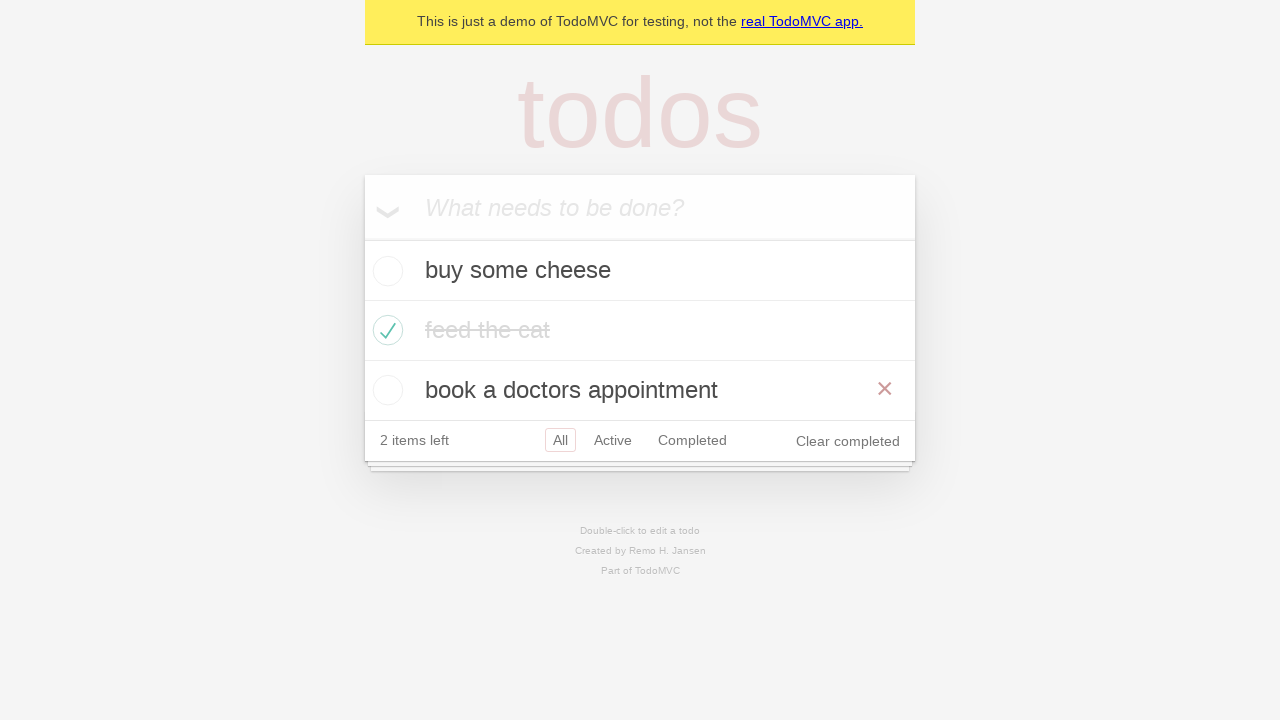

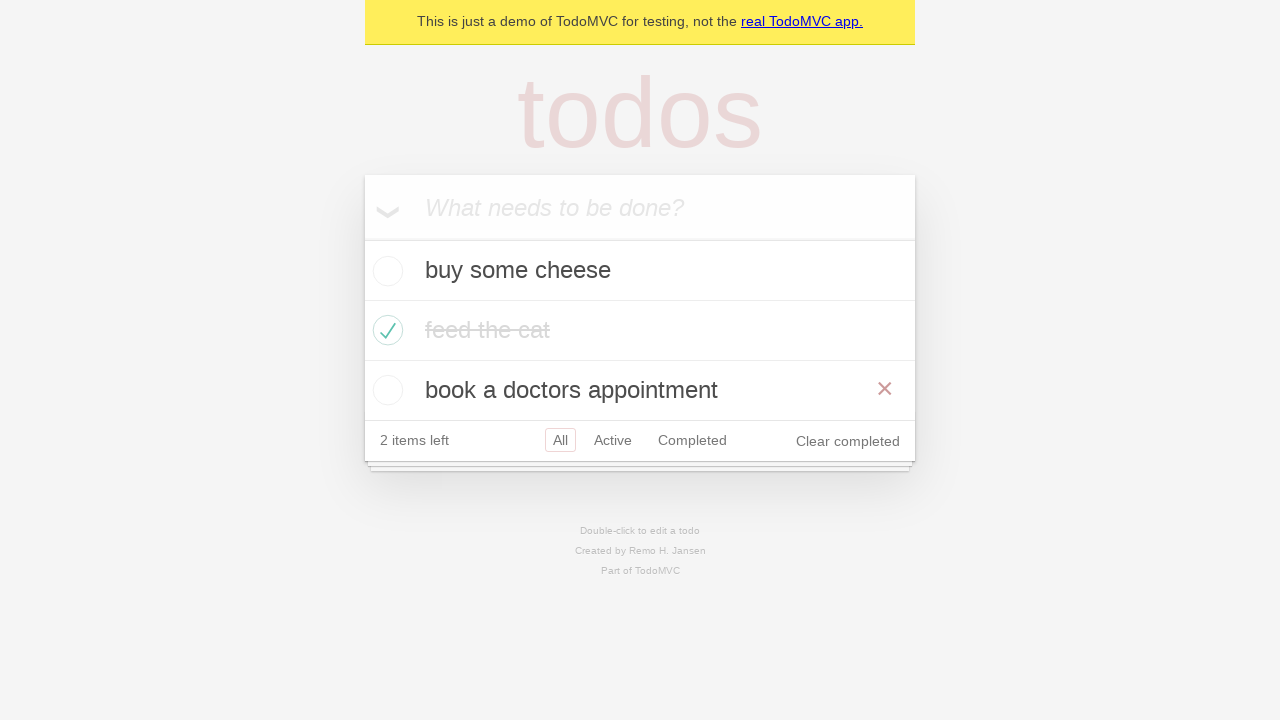